Tests unmarking todo items as complete by unchecking their checkboxes

Starting URL: https://demo.playwright.dev/todomvc

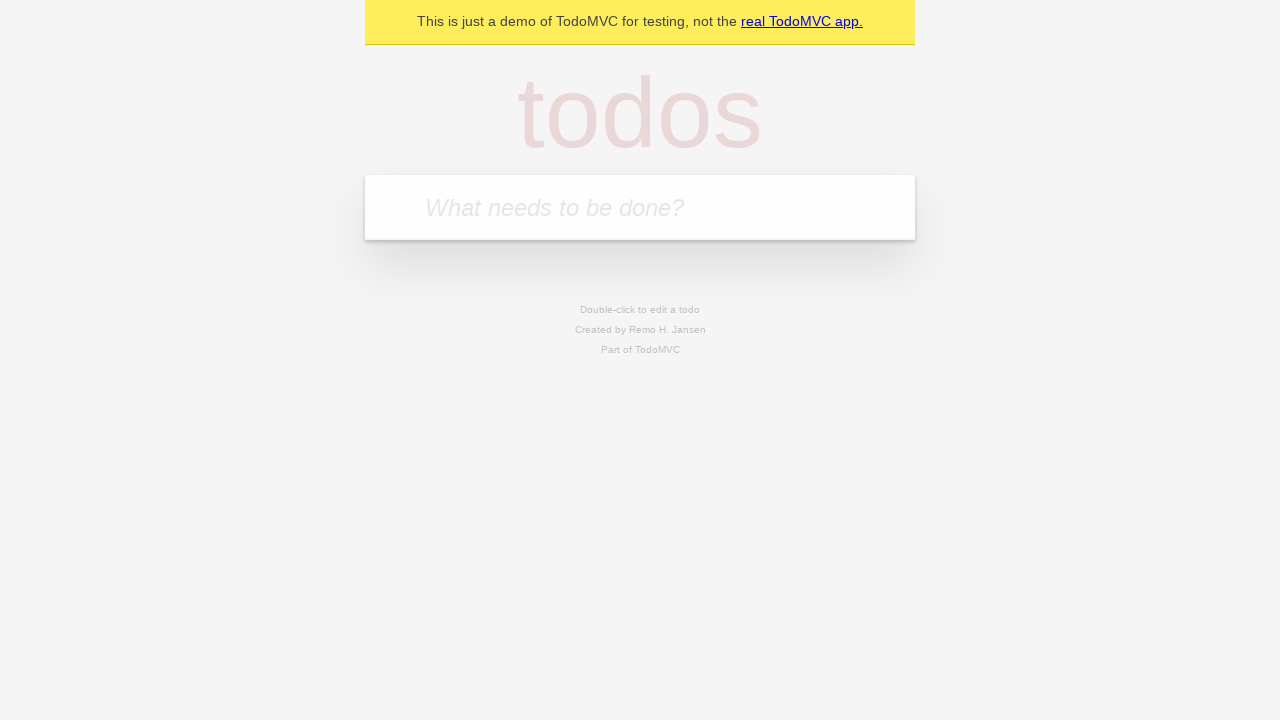

Filled todo input with 'buy some cheese' on internal:attr=[placeholder="What needs to be done?"i]
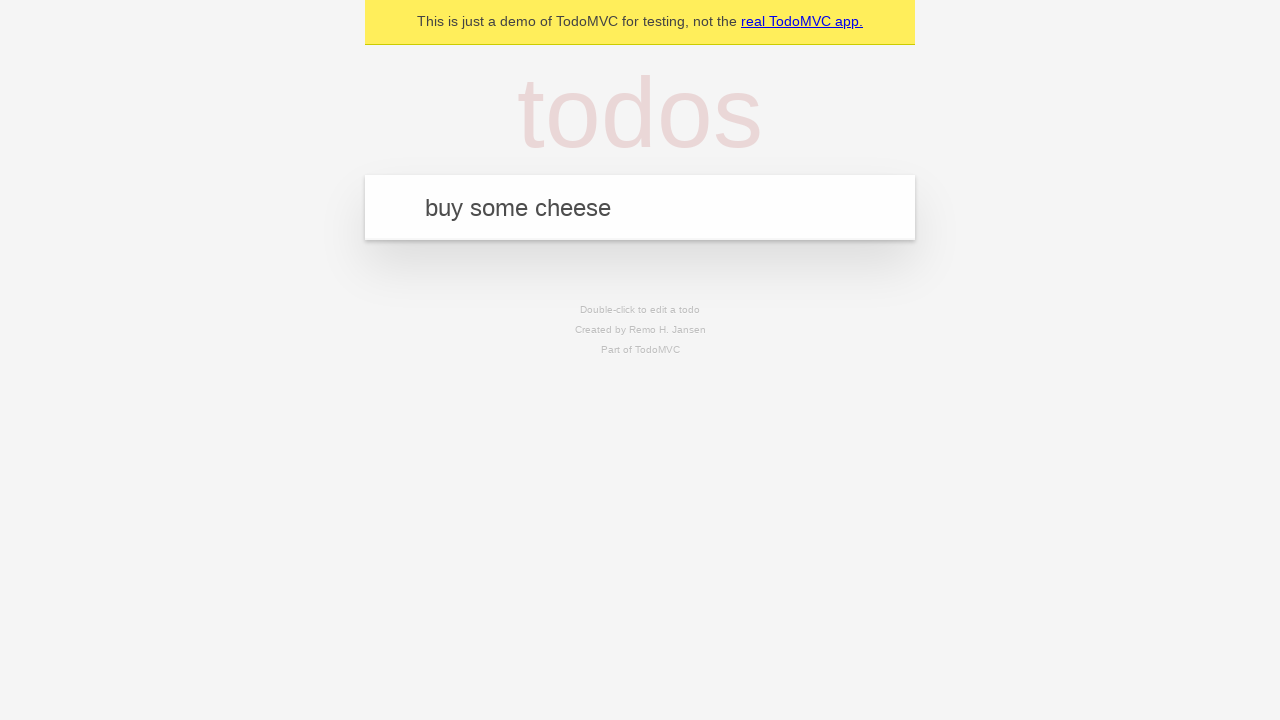

Pressed Enter to create first todo item on internal:attr=[placeholder="What needs to be done?"i]
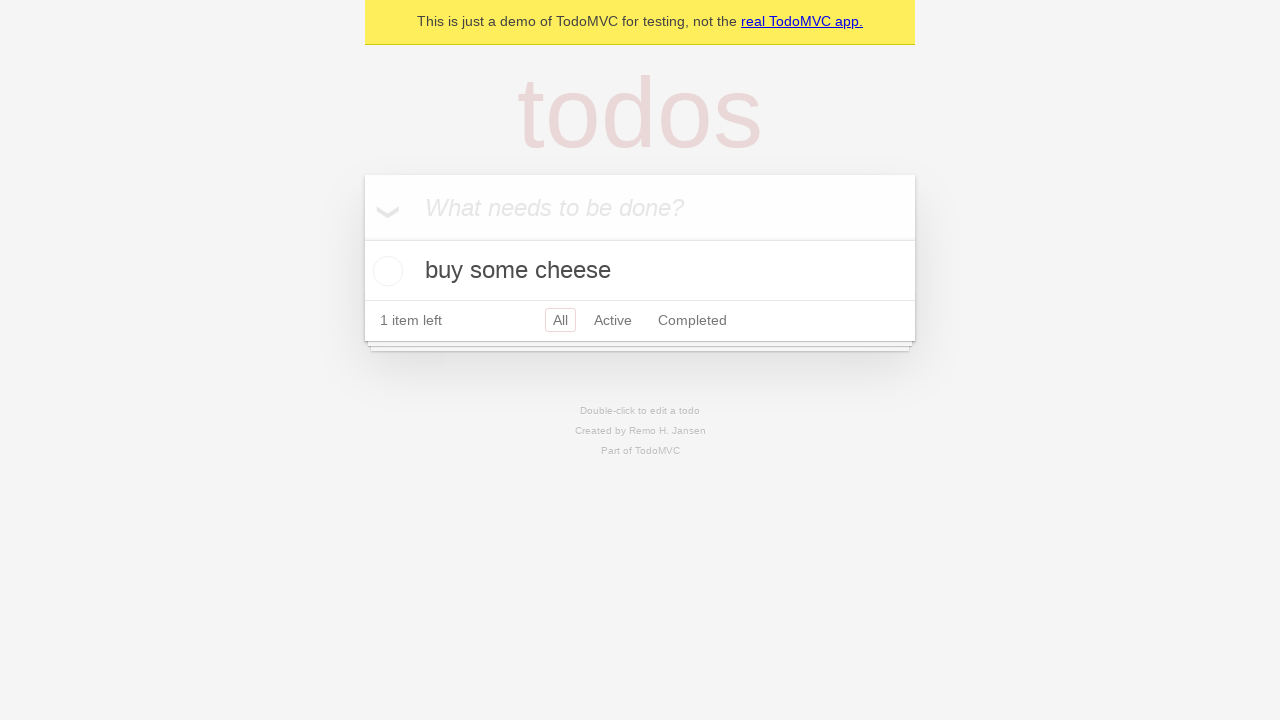

Filled todo input with 'feed the cat' on internal:attr=[placeholder="What needs to be done?"i]
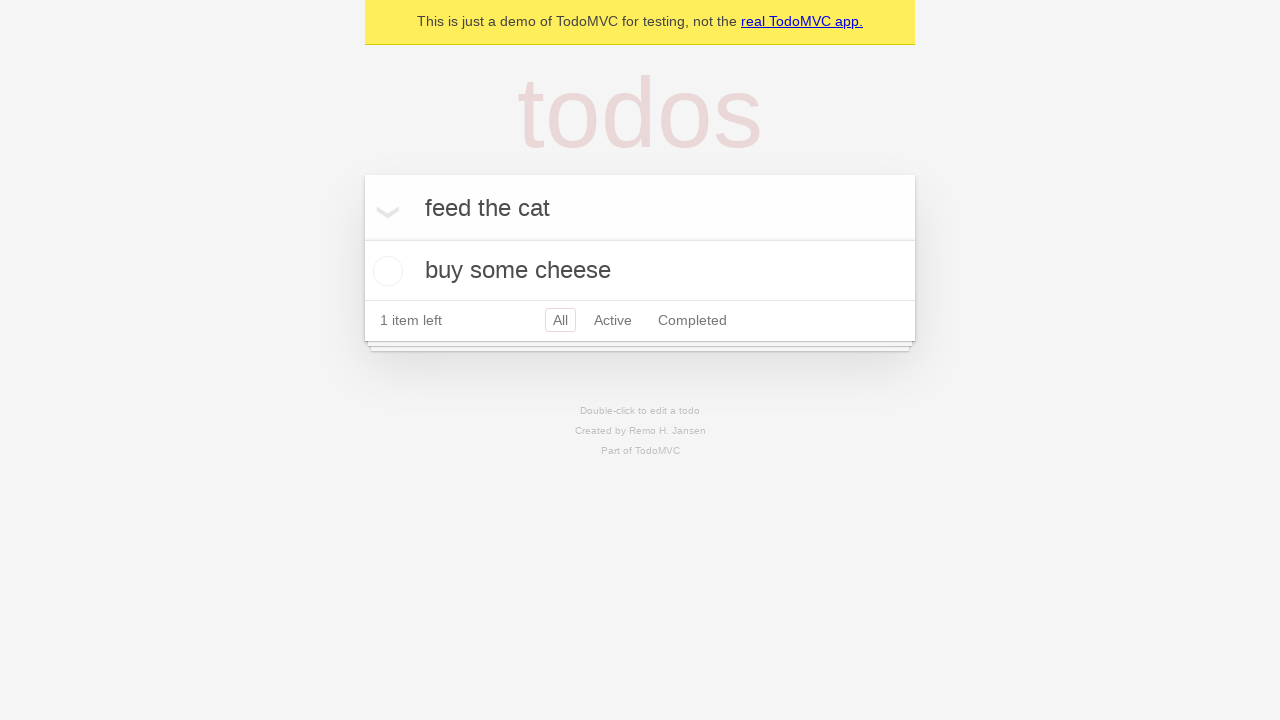

Pressed Enter to create second todo item on internal:attr=[placeholder="What needs to be done?"i]
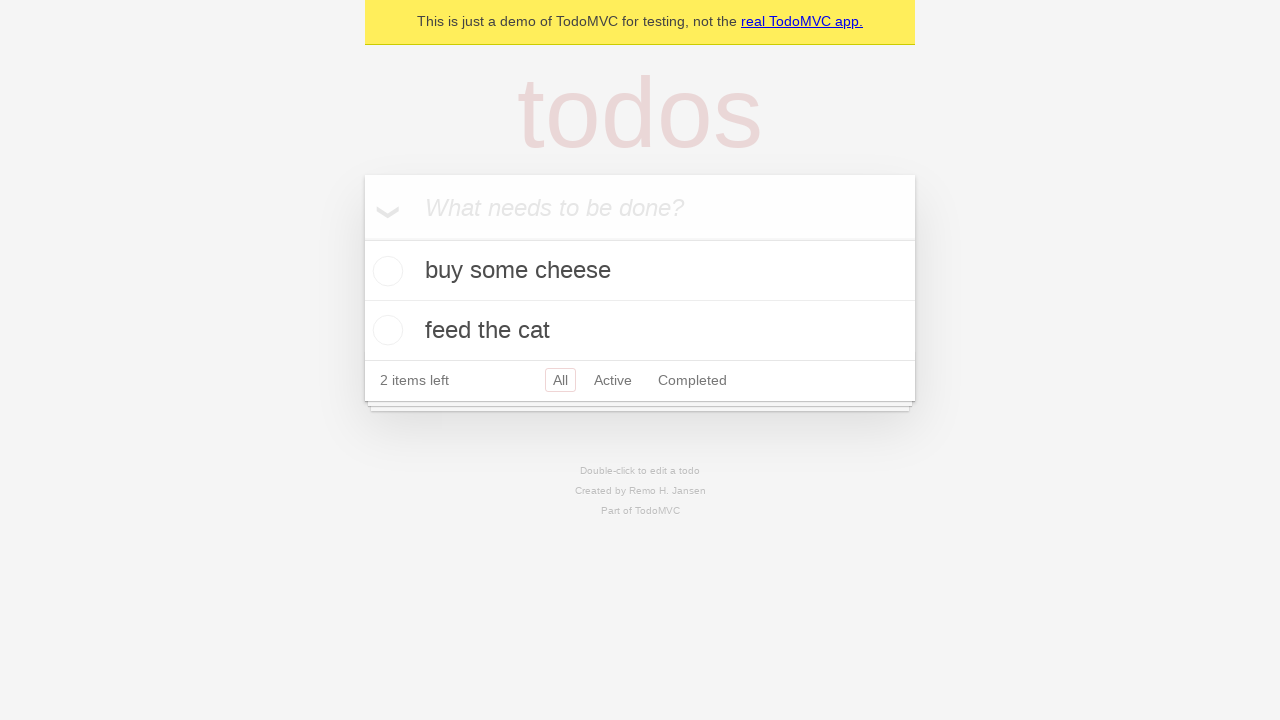

Waited for both todo items to be displayed
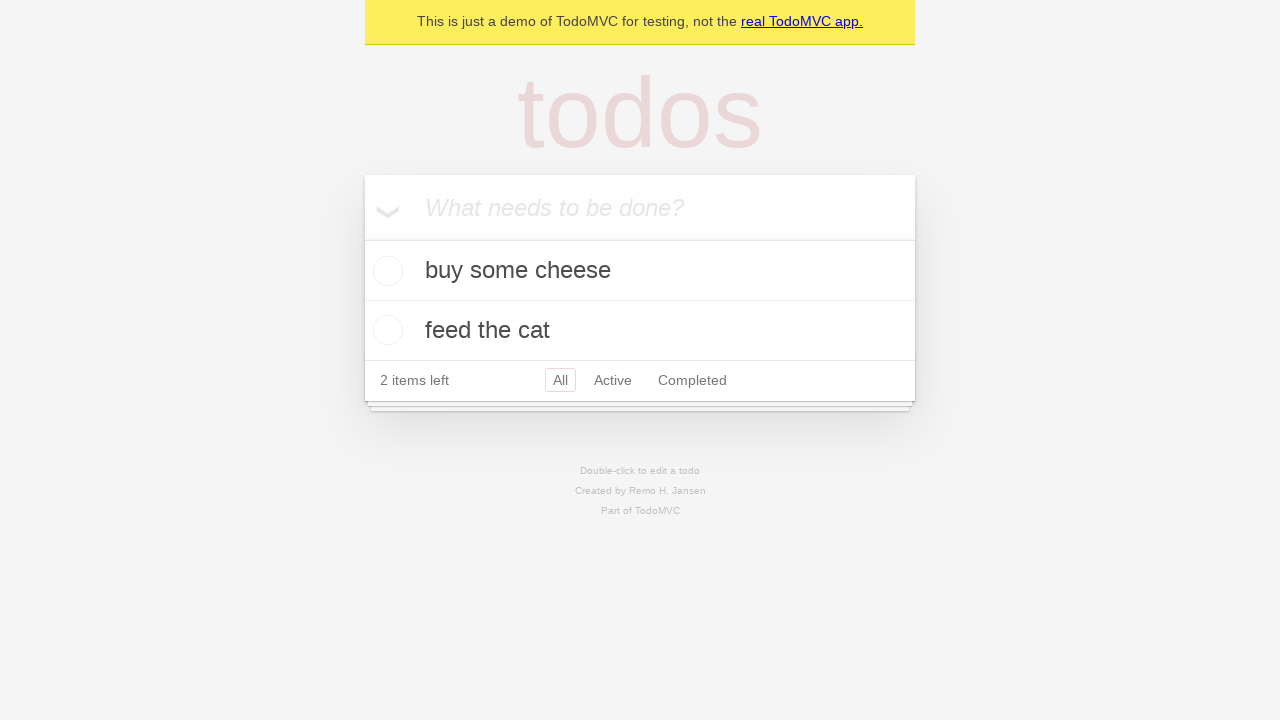

Checked the first todo item as complete at (385, 271) on internal:testid=[data-testid="todo-item"s] >> nth=0 >> internal:role=checkbox
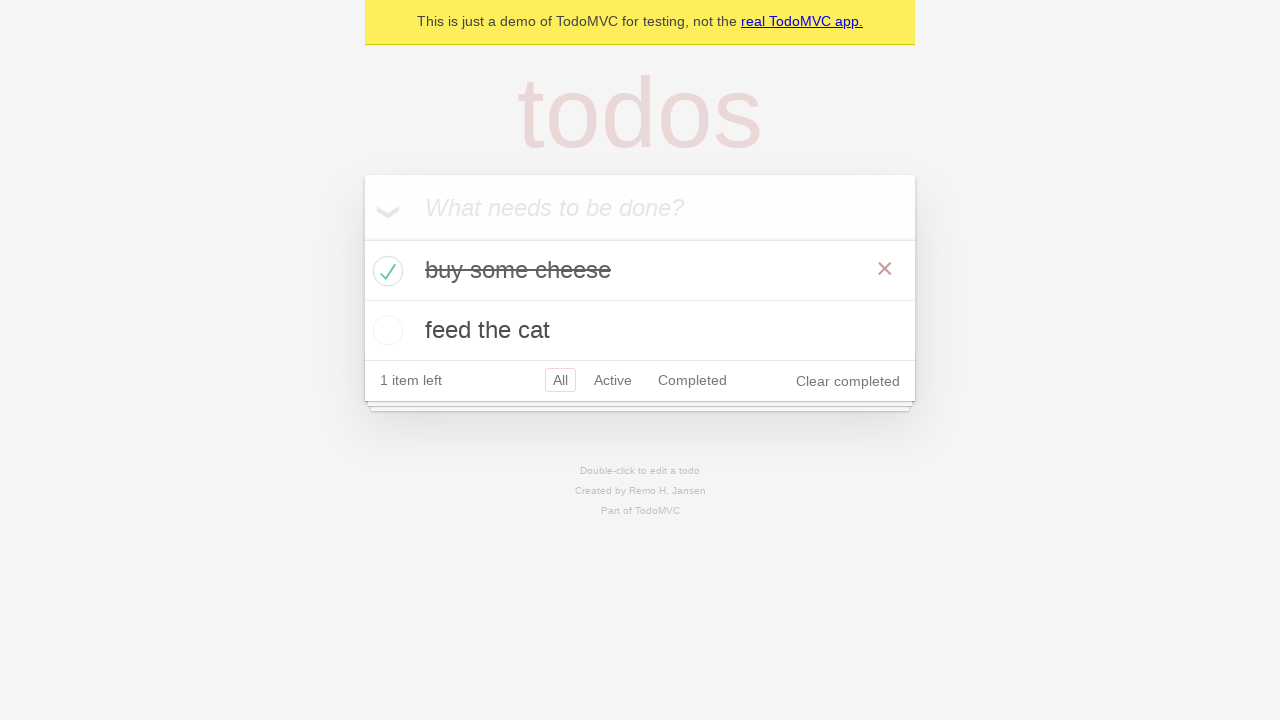

Unchecked the first todo item to mark it as incomplete at (385, 271) on internal:testid=[data-testid="todo-item"s] >> nth=0 >> internal:role=checkbox
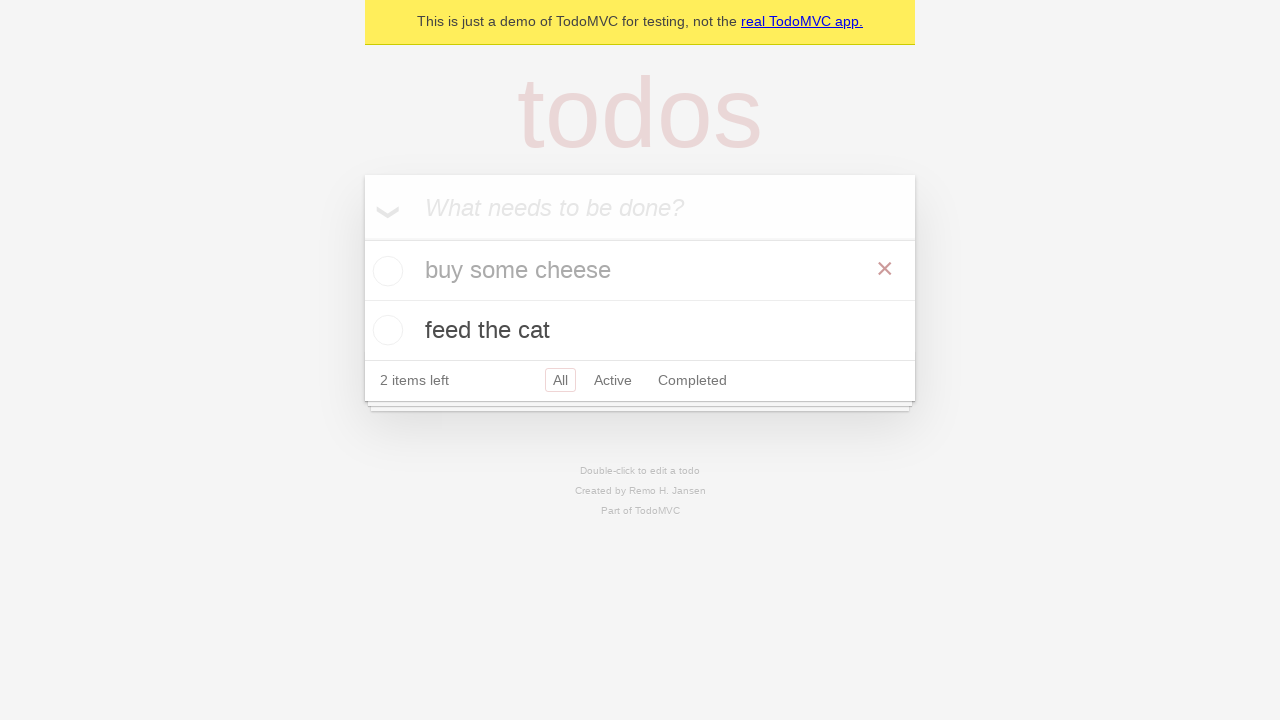

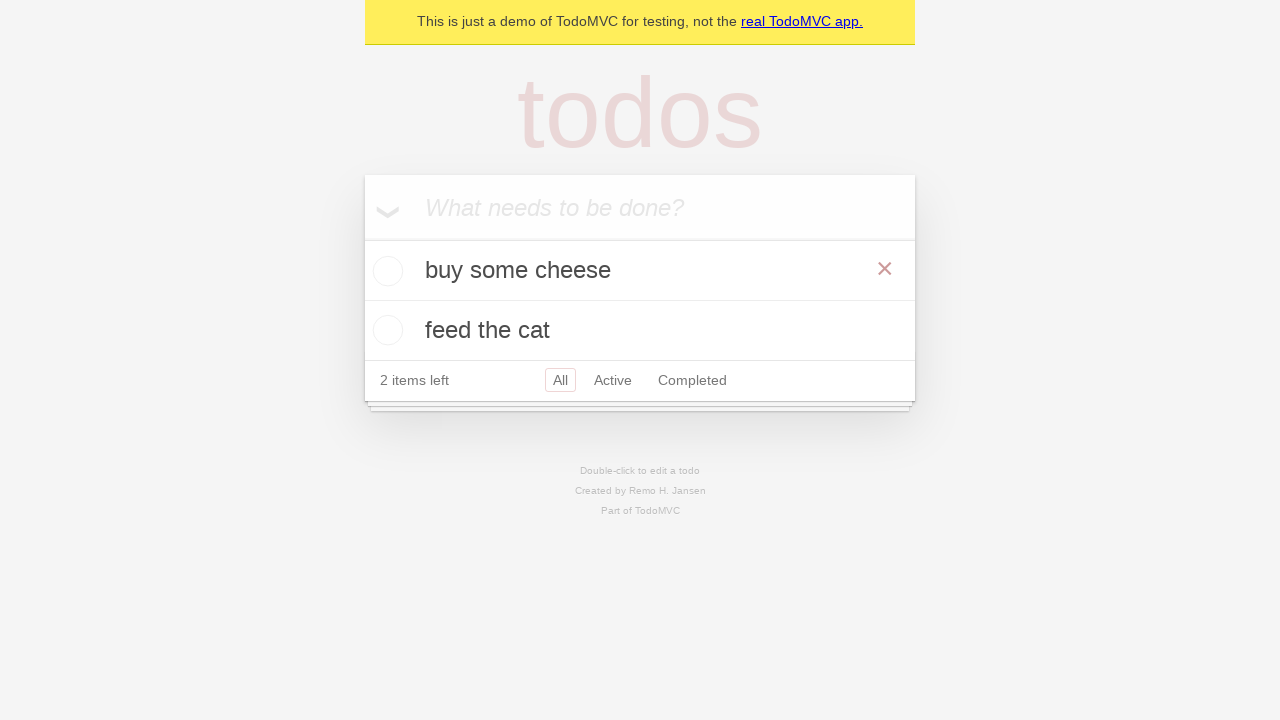